Tests alert handling functionality by triggering different types of alerts (simple alert, confirmation dialogs) and interacting with them (accept/dismiss)

Starting URL: https://rahulshettyacademy.com/AutomationPractice/

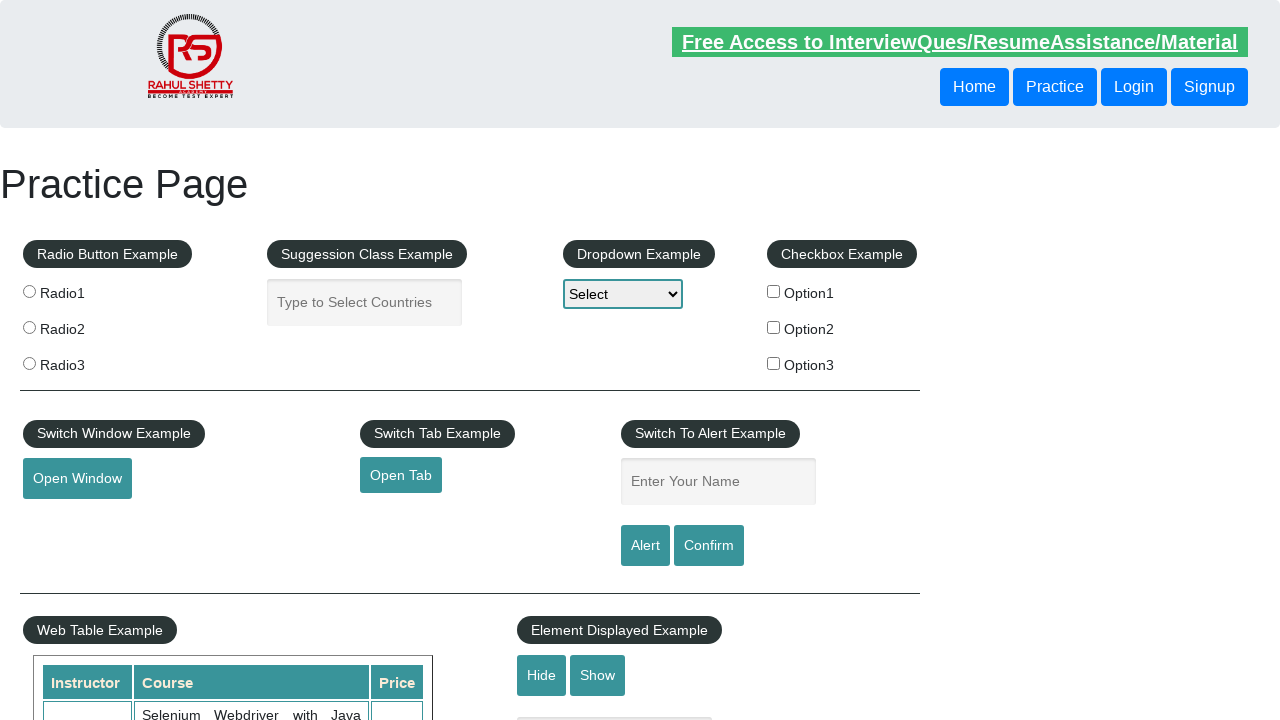

Filled name field with 'sethu' on #name
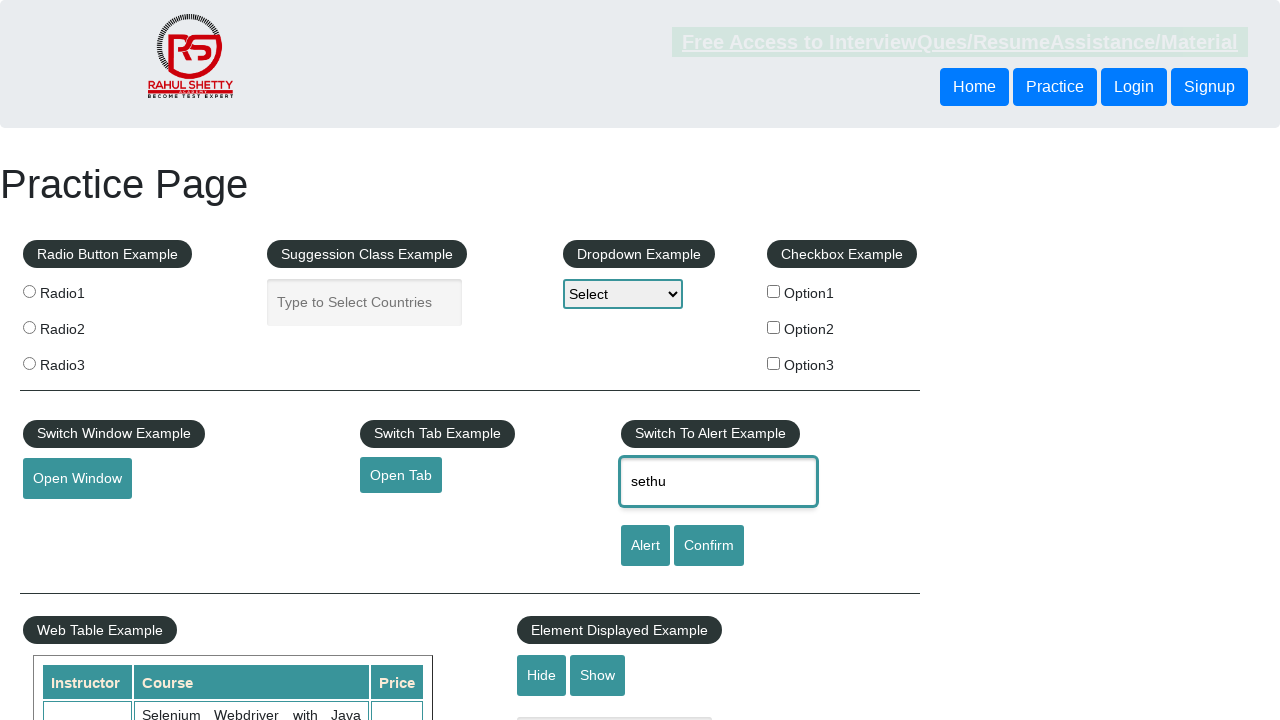

Set up dialog handler to accept alerts
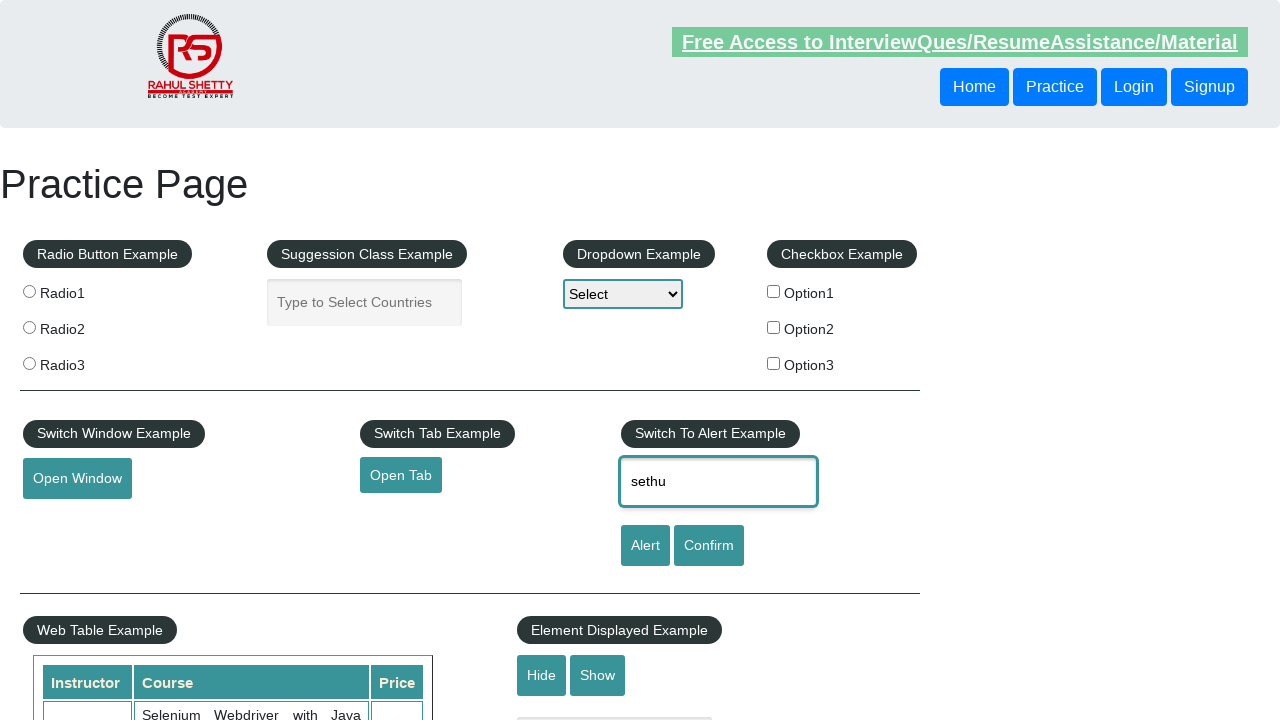

Clicked alert button and accepted the alert at (645, 546) on #alertbtn
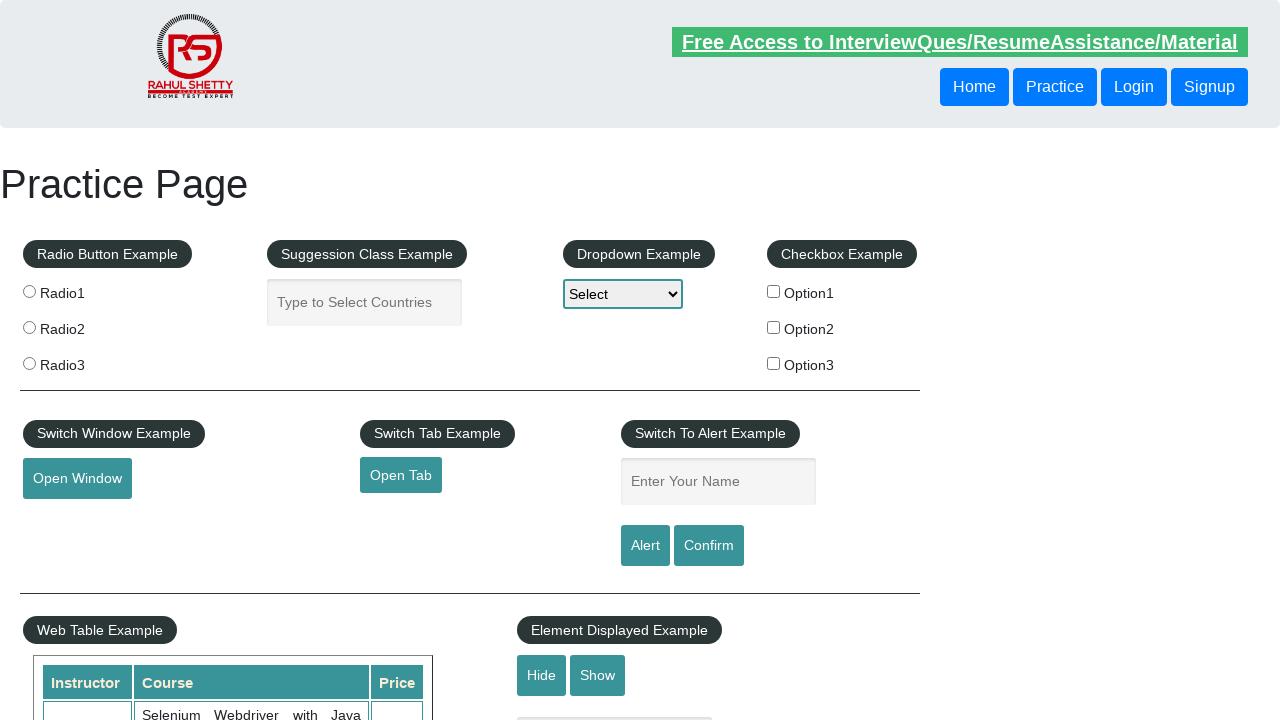

Clicked confirm button and accepted the confirmation dialog at (709, 546) on input#confirmbtn
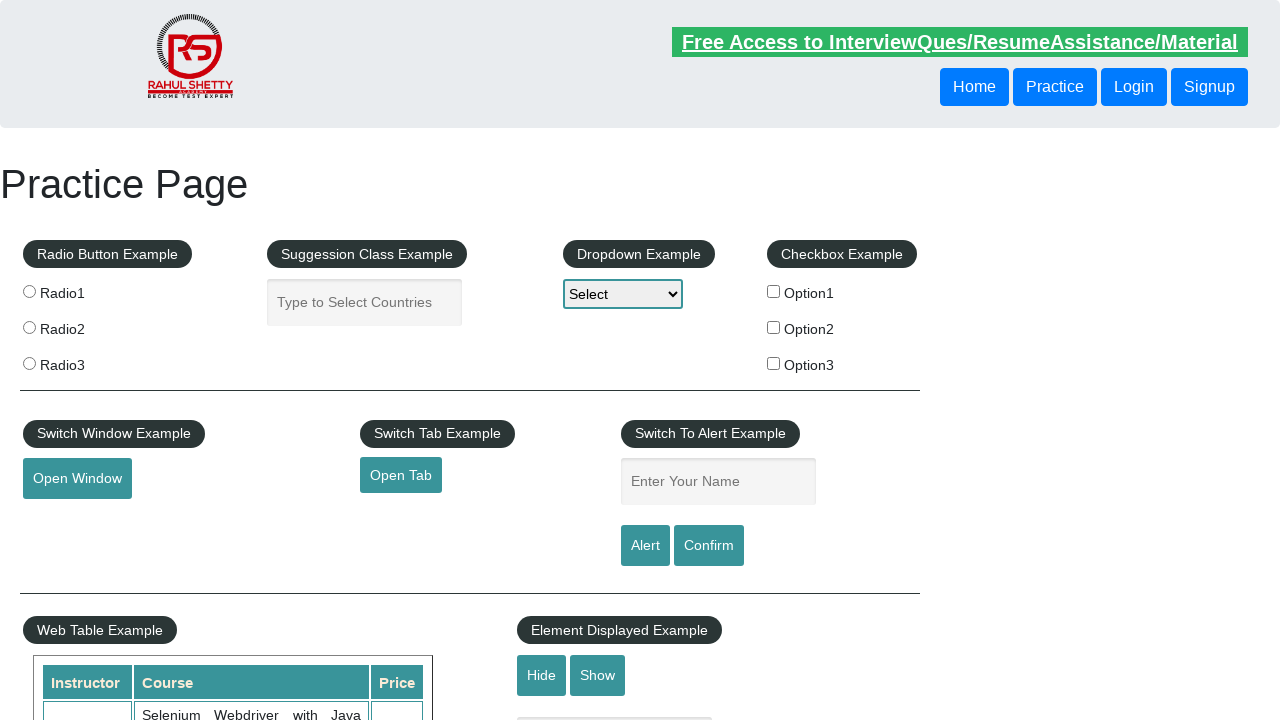

Clicked confirm button again and accepted the confirmation dialog at (709, 546) on input#confirmbtn
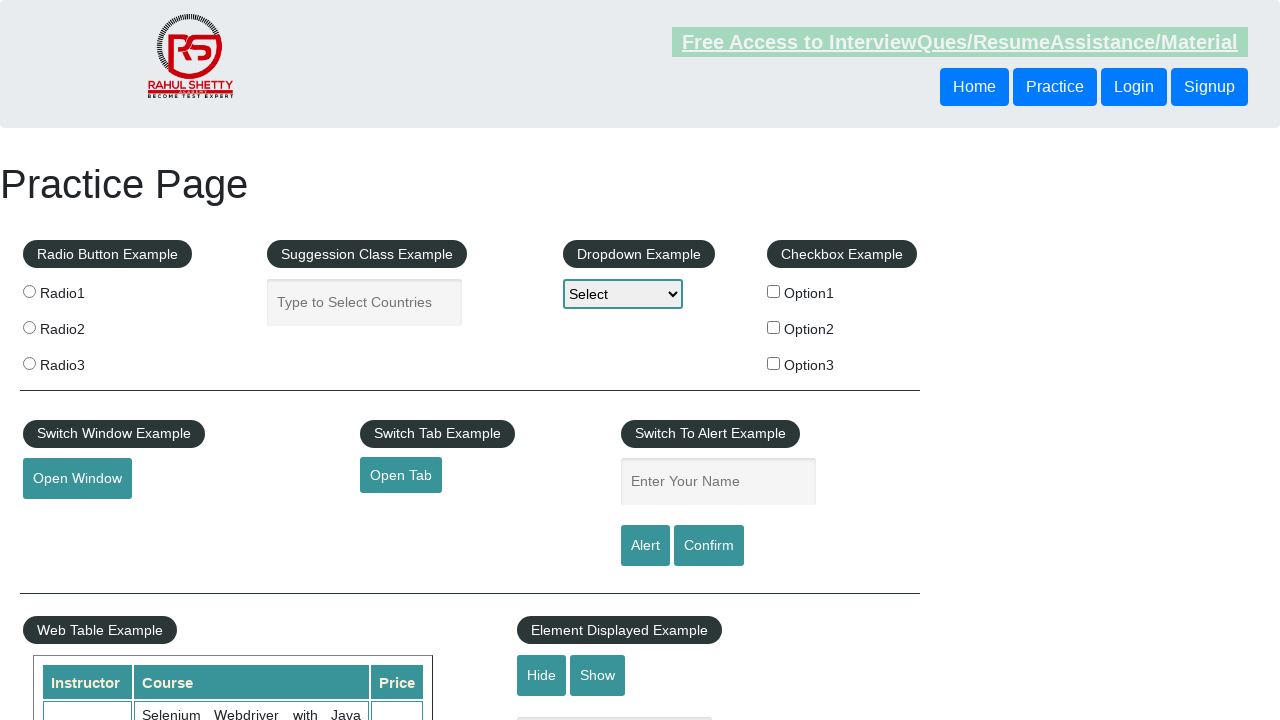

Set up dialog handler to dismiss alerts
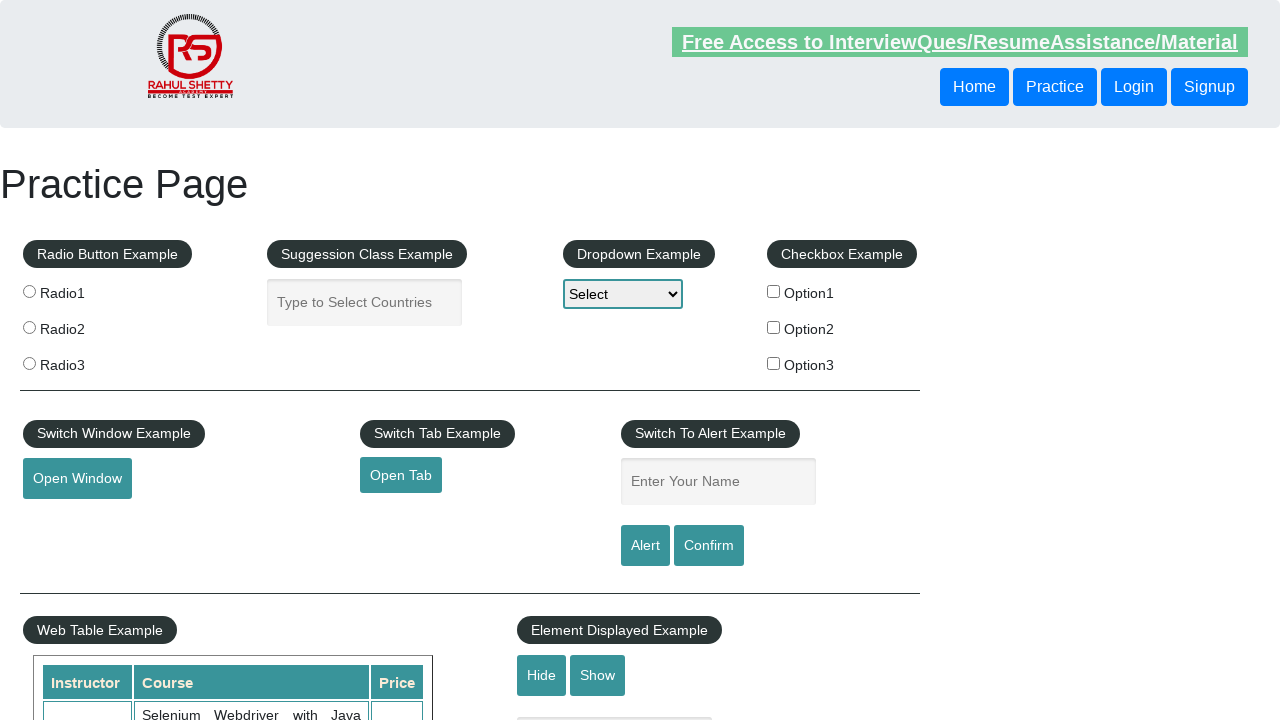

Clicked confirm button and dismissed the confirmation dialog at (709, 546) on input#confirmbtn
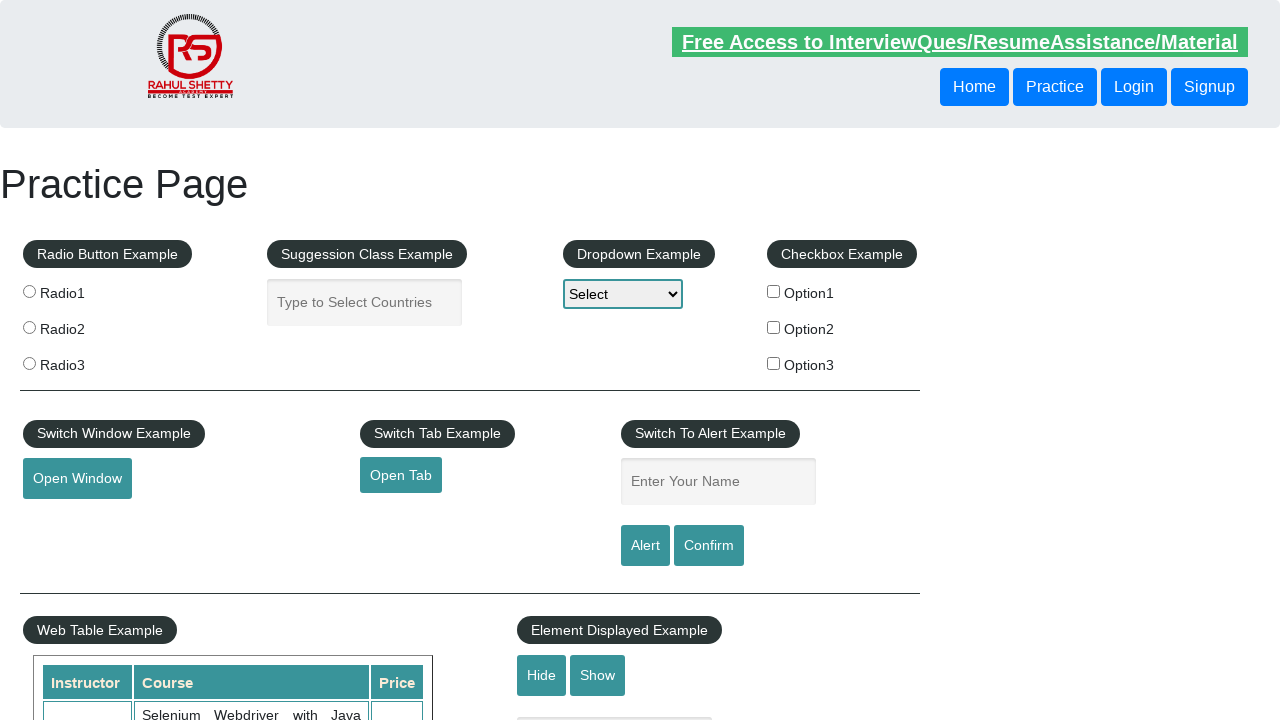

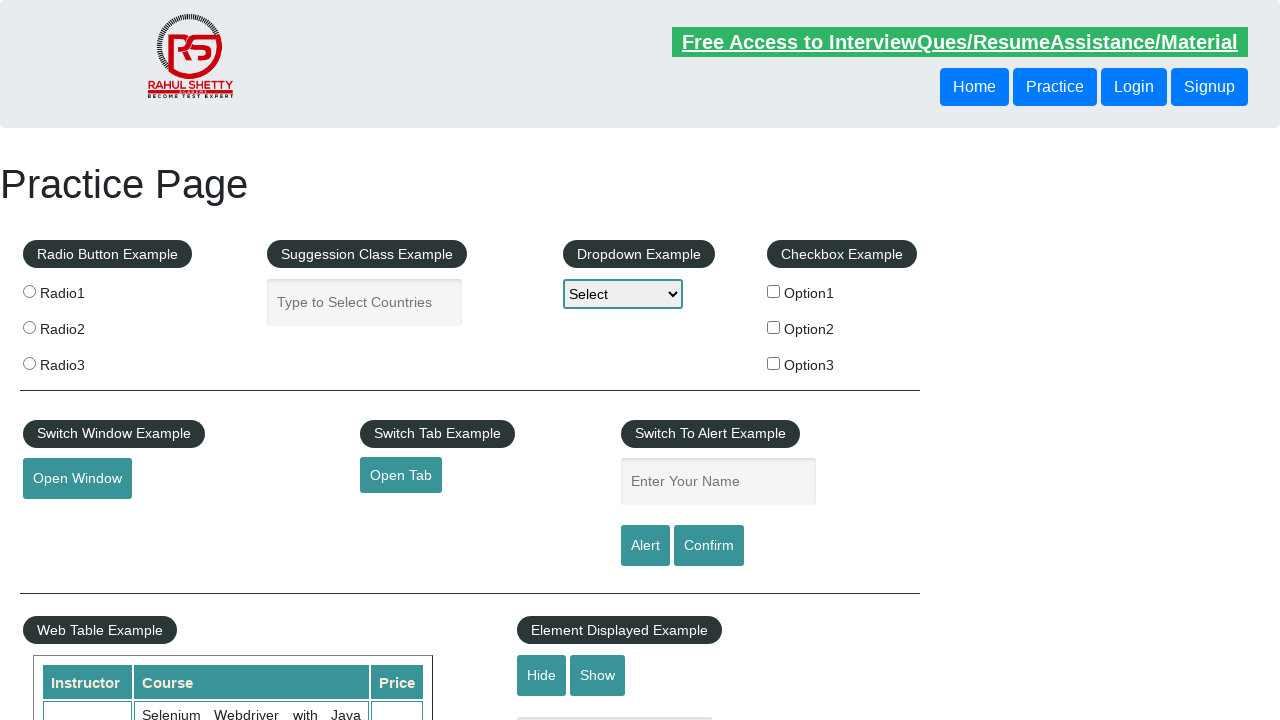